Tests a progress bar UI element by clicking the start button, waiting for the progress bar to reach 75%, then clicking the stop button

Starting URL: http://uitestingplayground.com/progressbar

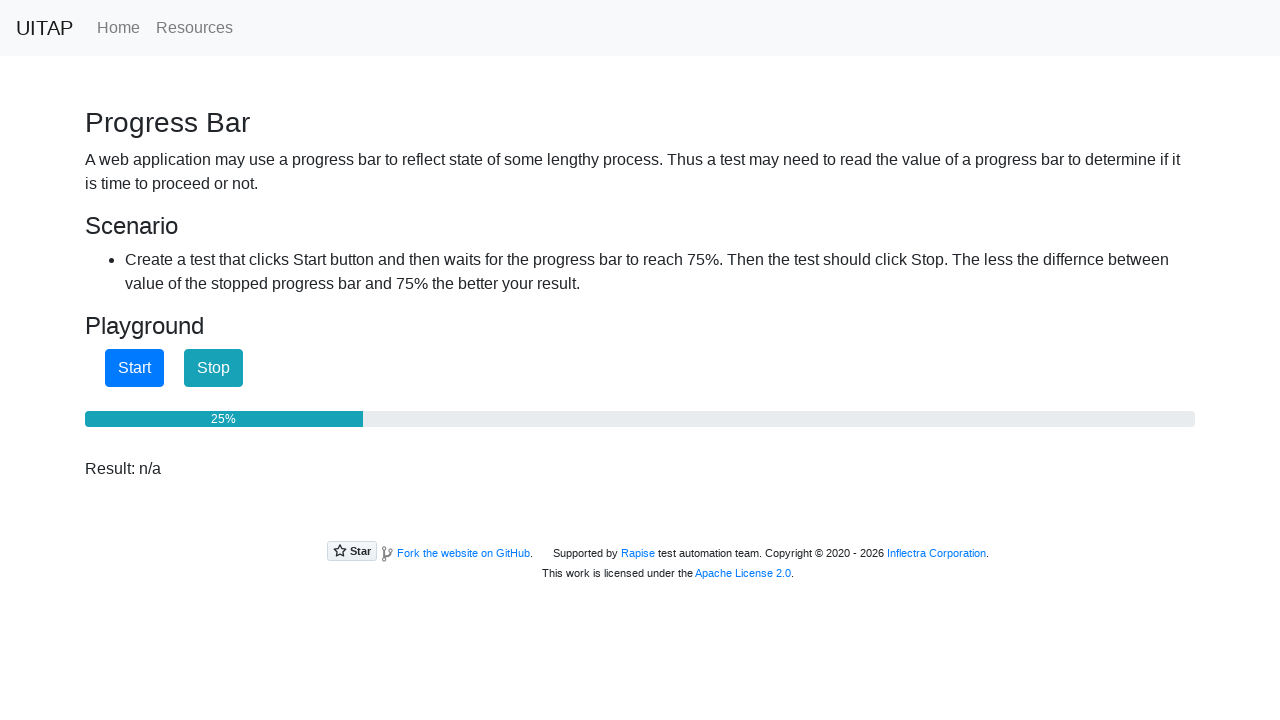

Clicked start button to begin progress bar at (134, 368) on #startButton
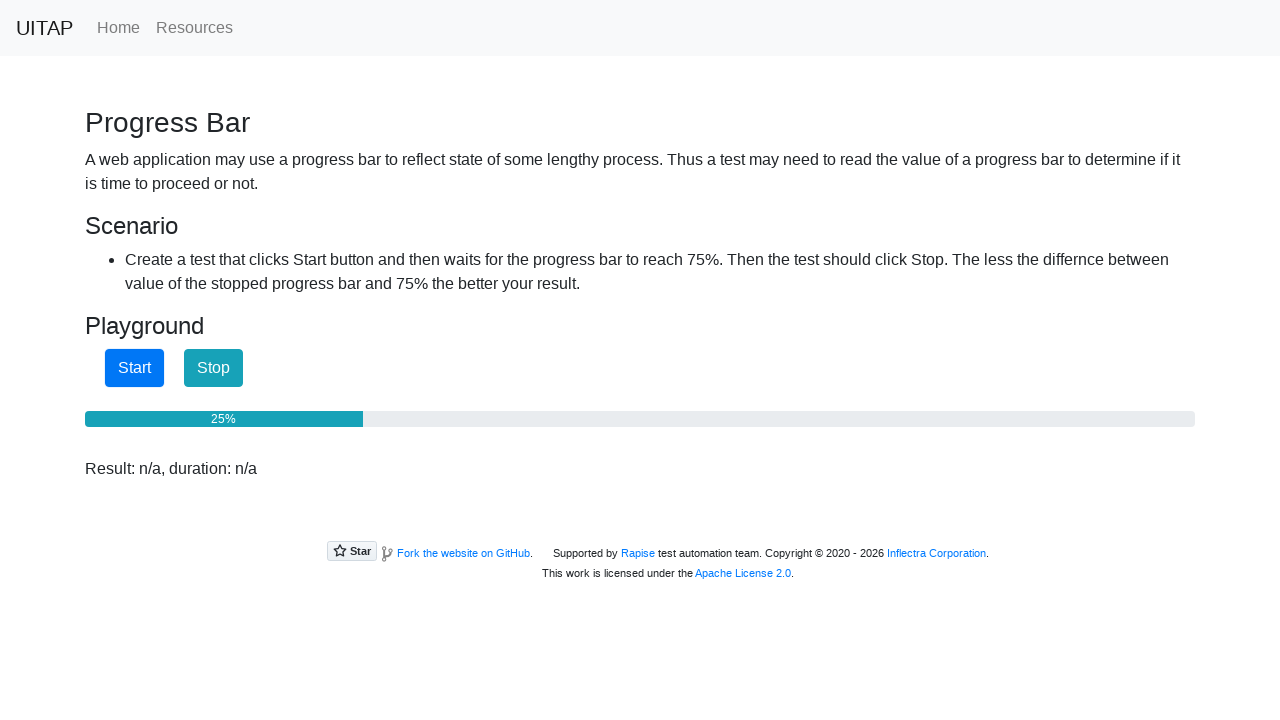

Progress bar reached 75%
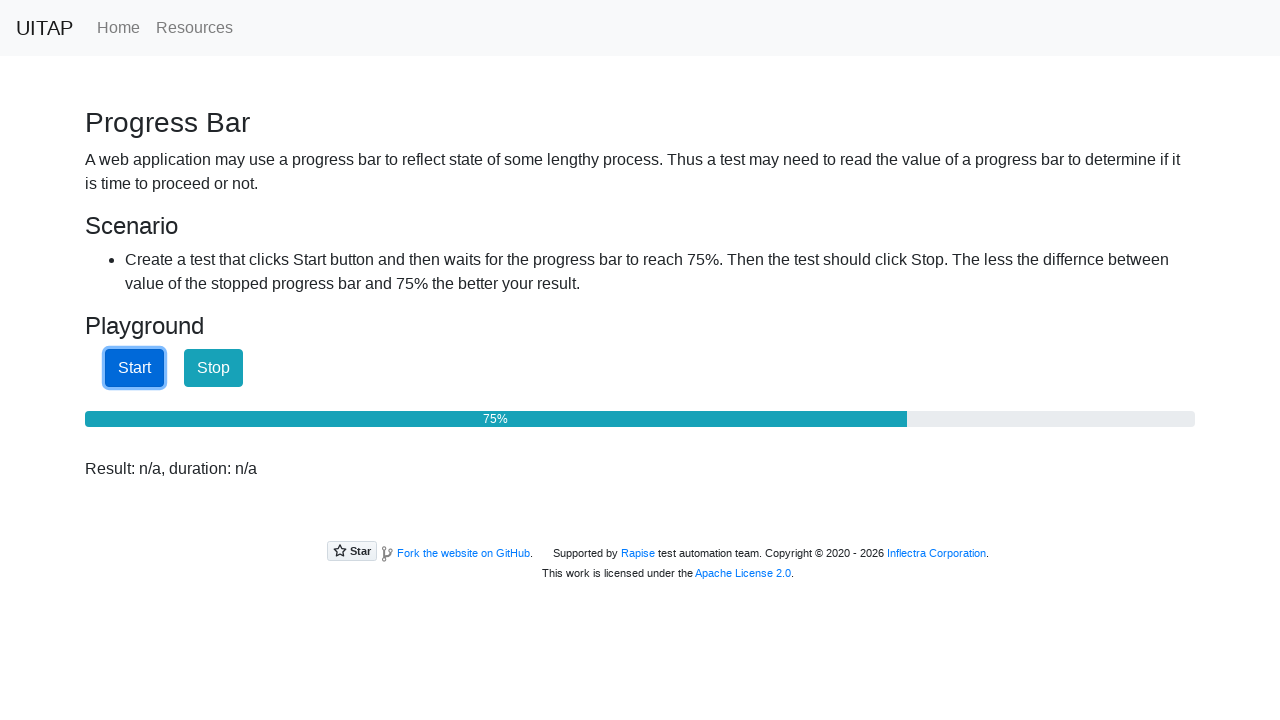

Clicked stop button to halt progress bar at (214, 368) on #stopButton
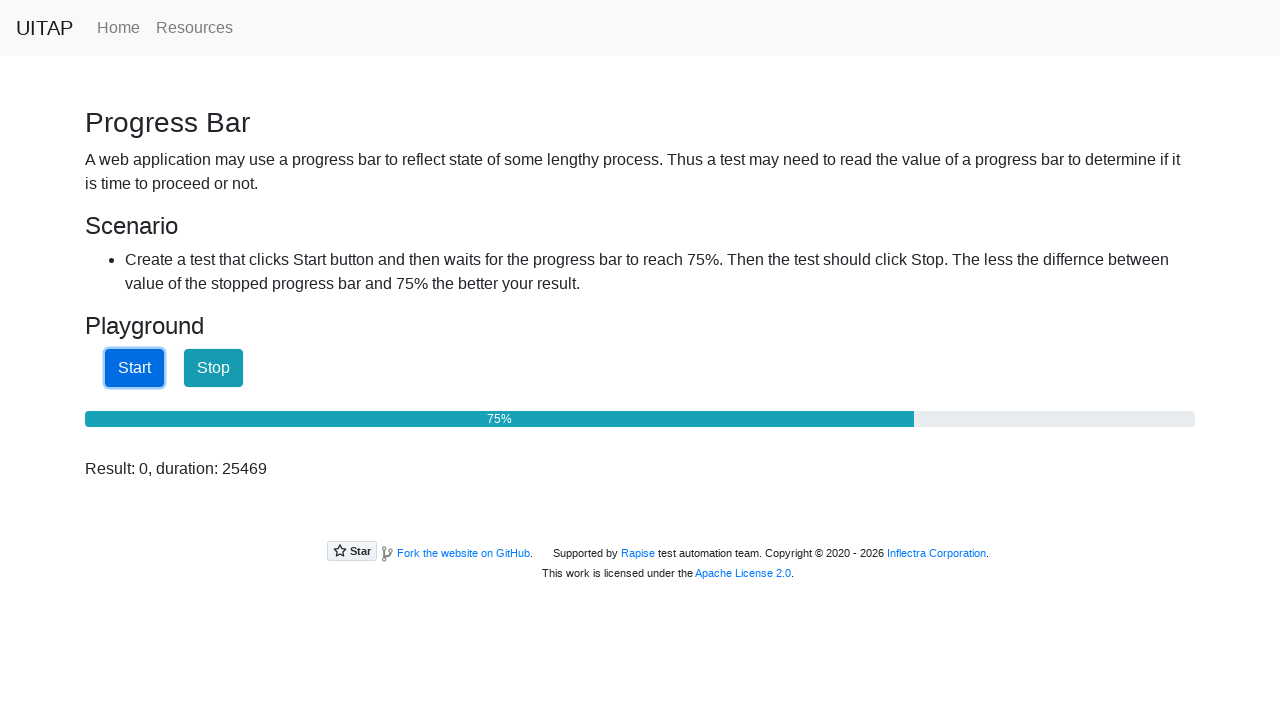

Result element displayed after stopping progress bar
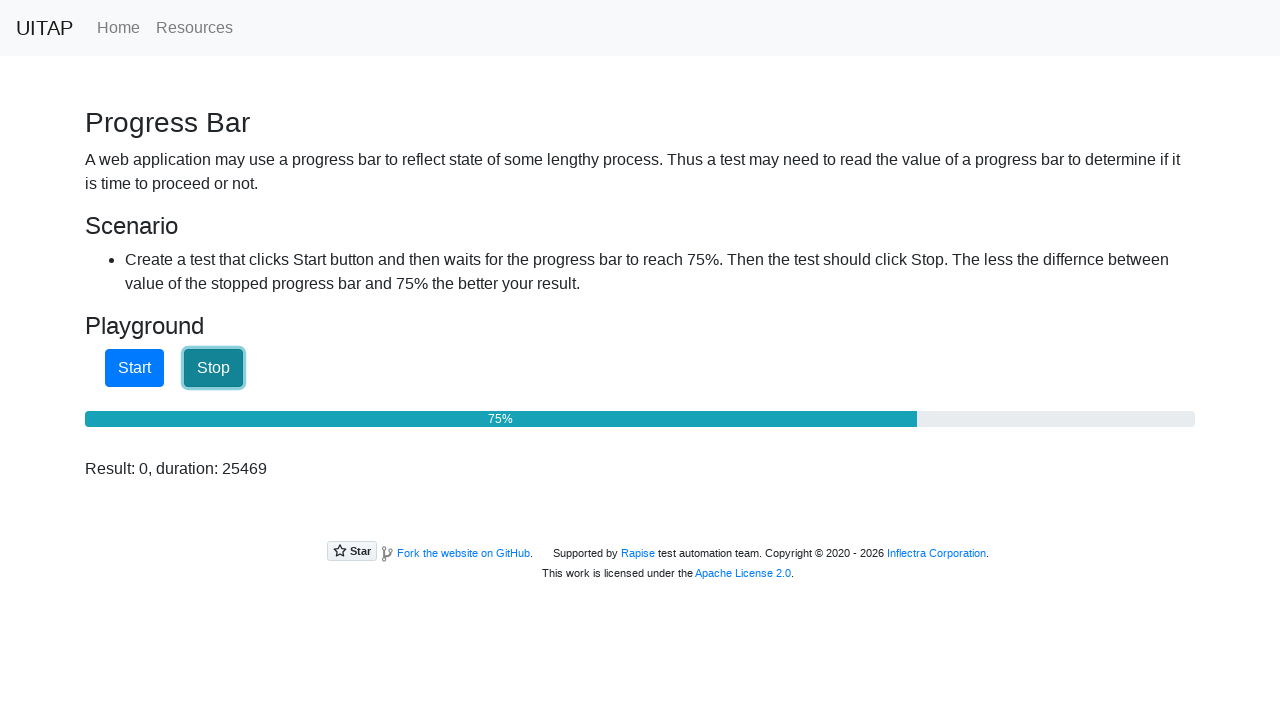

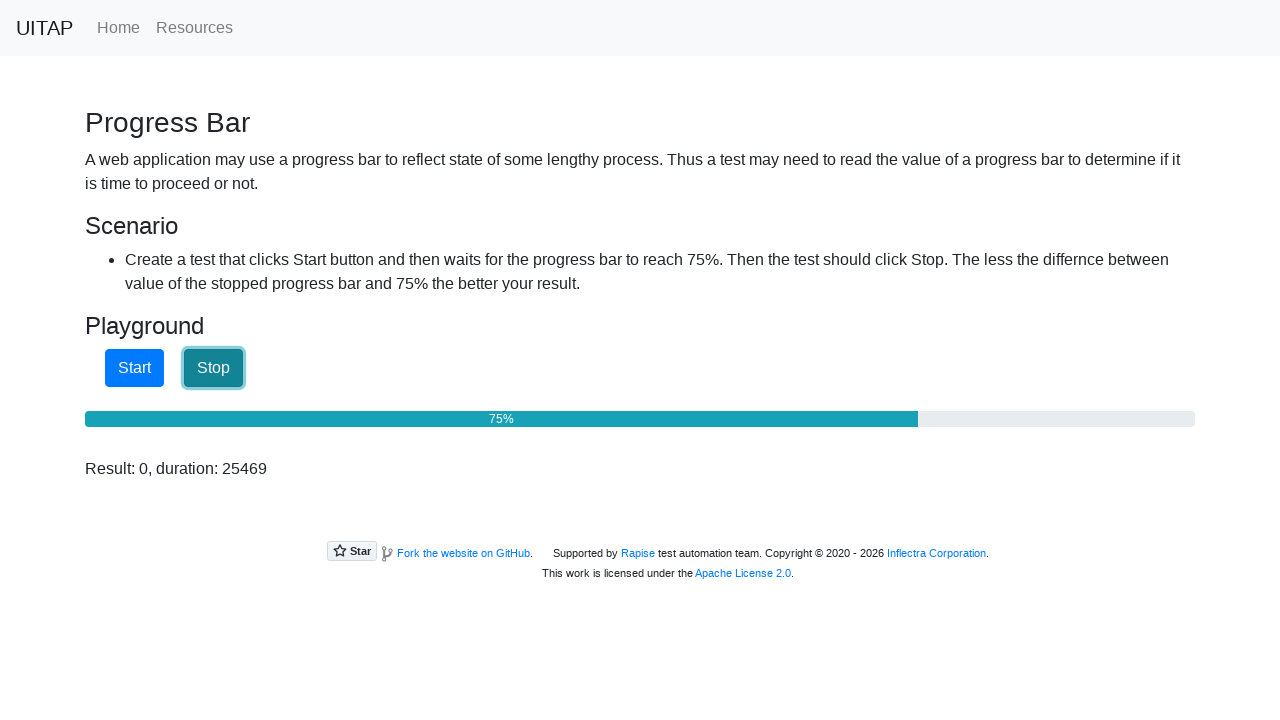